Tests the AngularJS homepage todo list functionality by adding a new todo item and verifying it appears in the list

Starting URL: http://www.angularjs.org

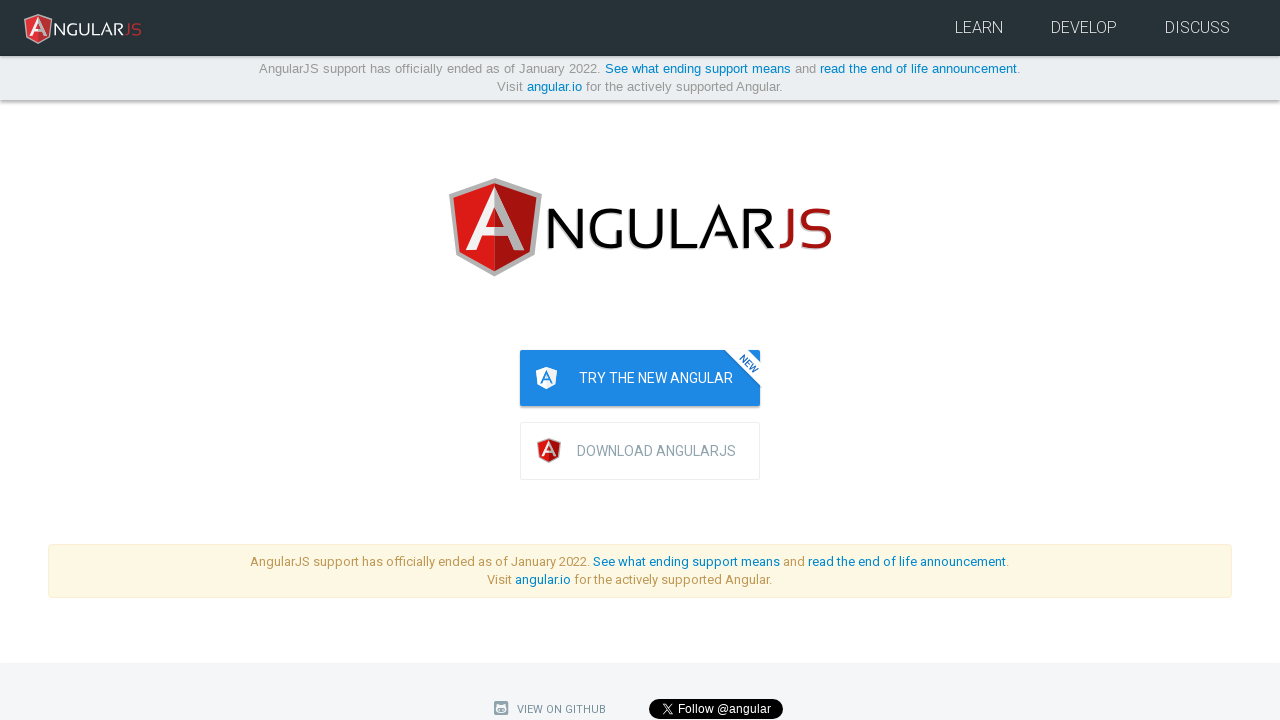

Navigated to AngularJS homepage
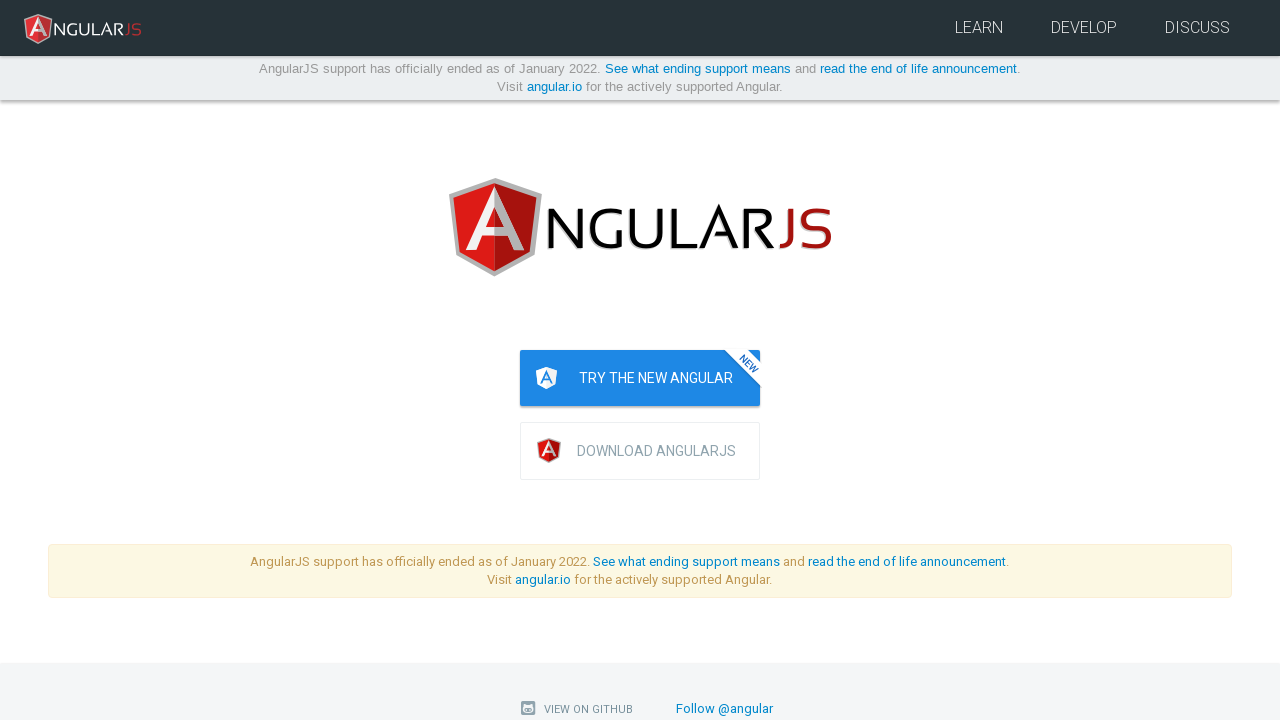

Filled todo text input with 'write a protractor test' on [ng-model="todoList.todoText"]
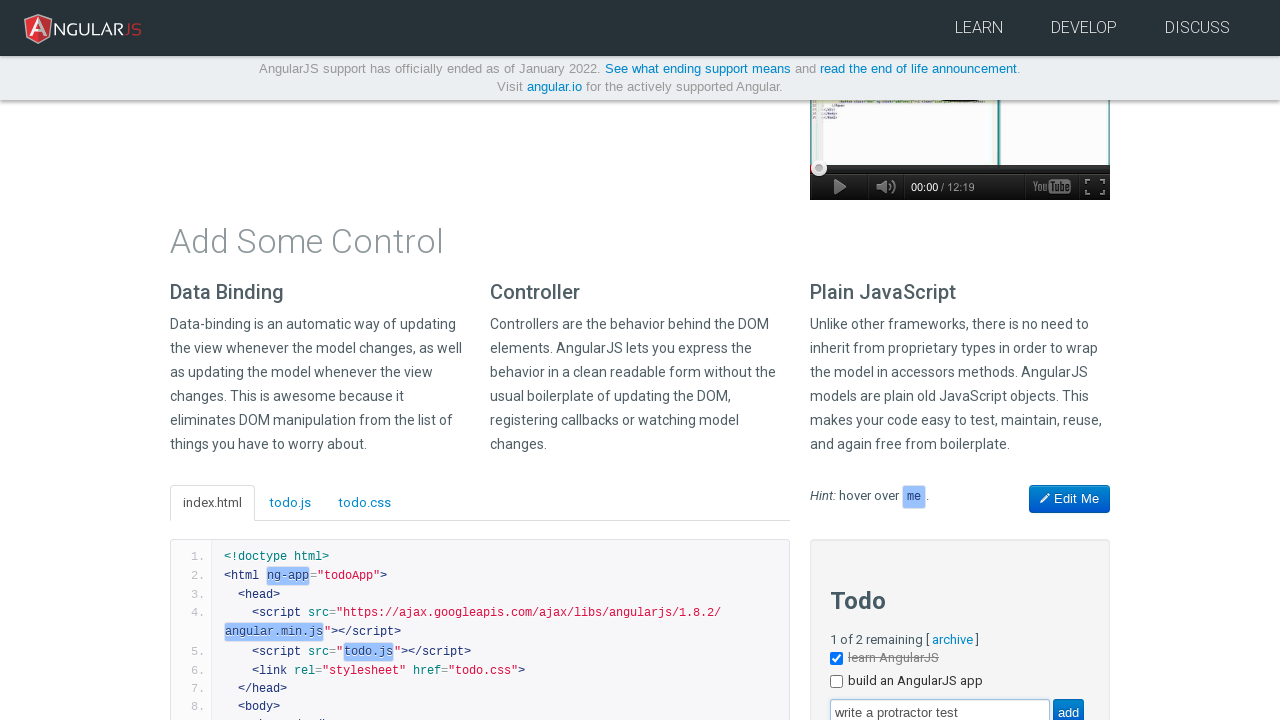

Clicked add button to submit new todo at (1068, 706) on [value="add"]
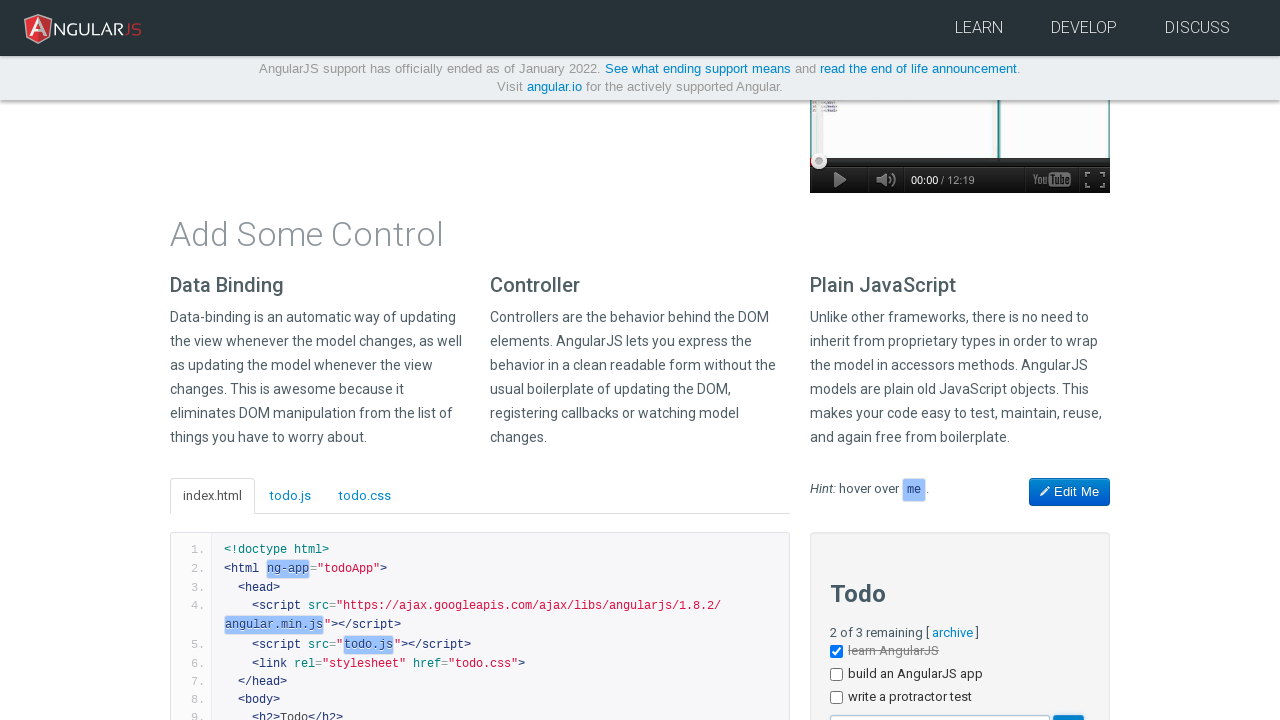

Waited for new todo item to appear in the list
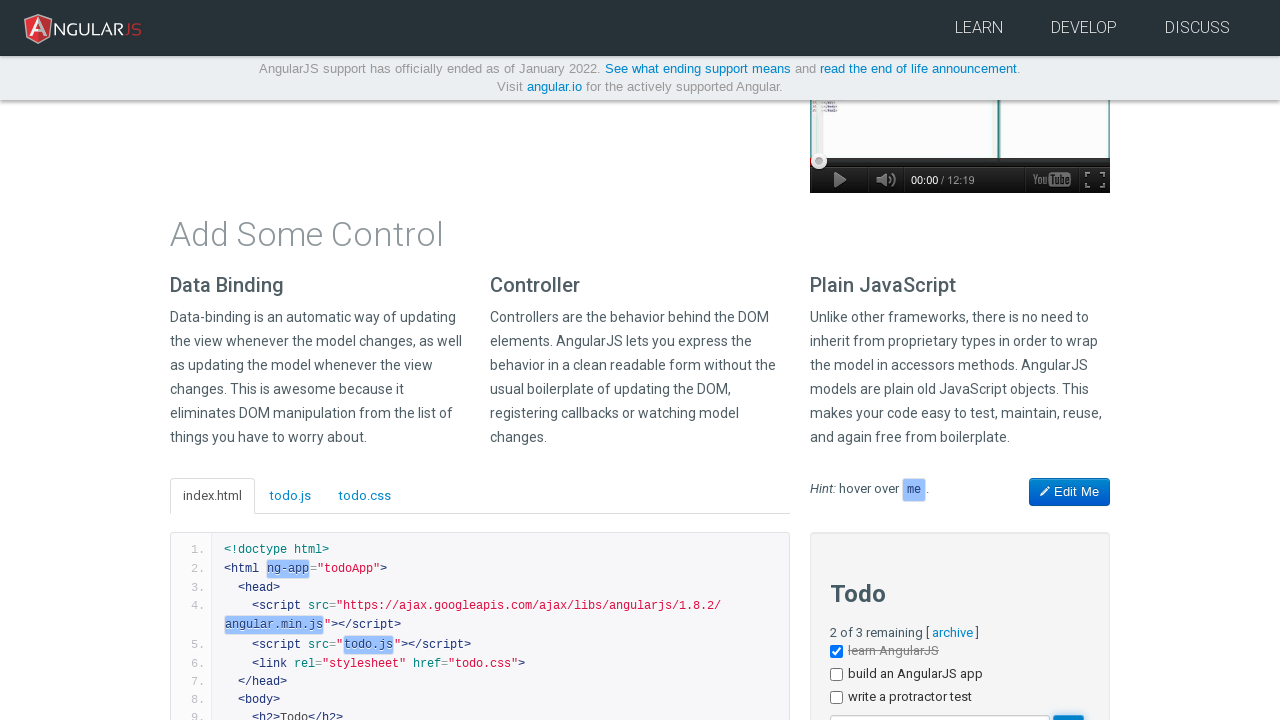

Located all todo items in the list
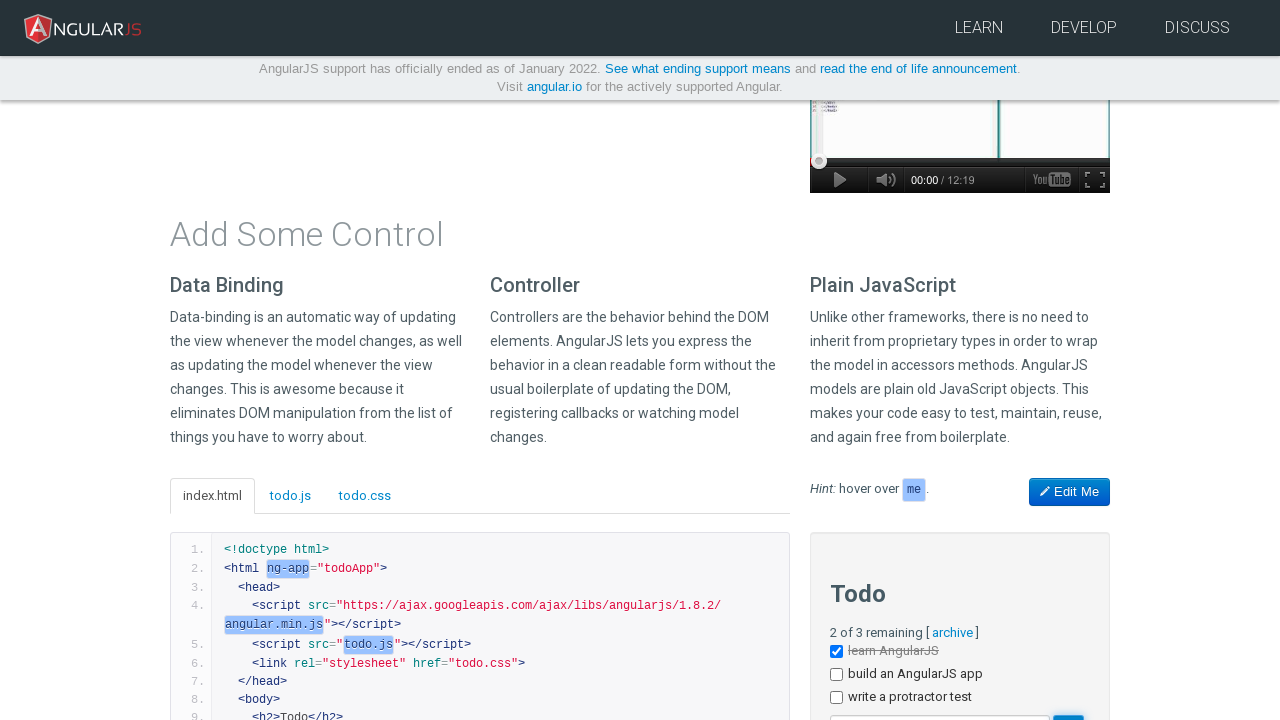

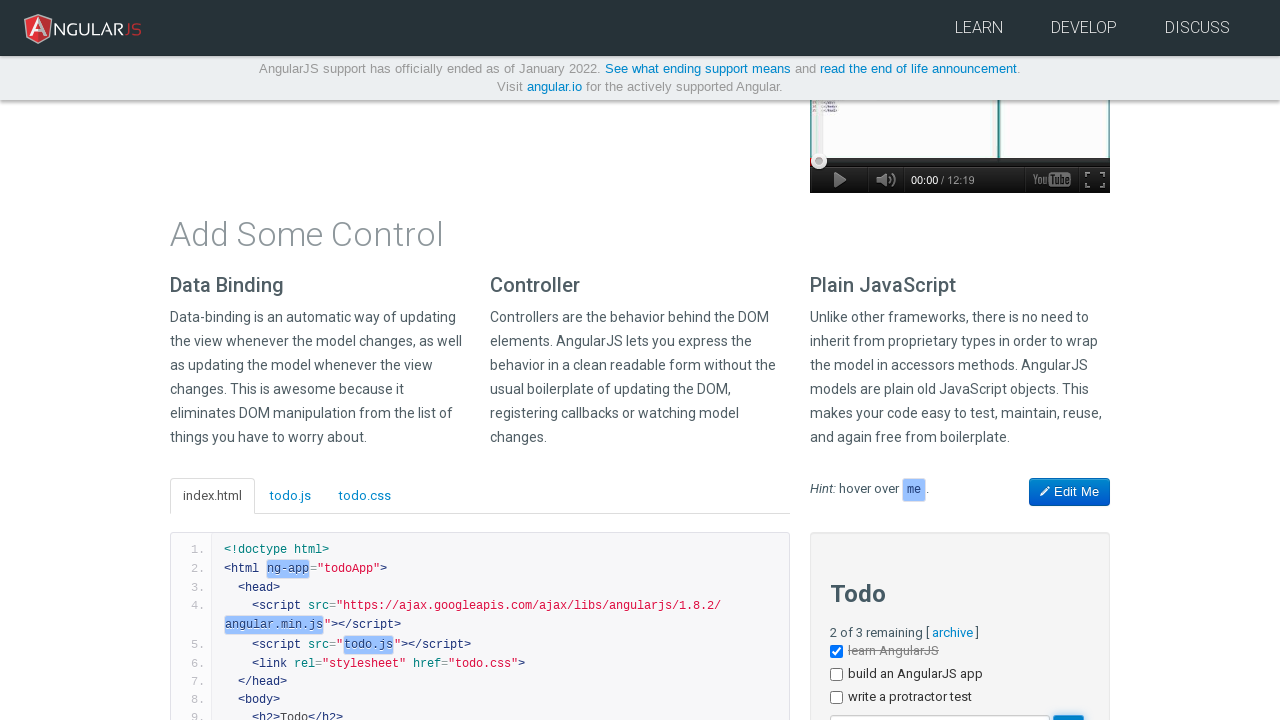